Tests mobile responsiveness on Samsung Galaxy S20 viewport by checking page layout and verifying content renders correctly at 412x915 resolution

Starting URL: https://dev.voice-korea.com/en/

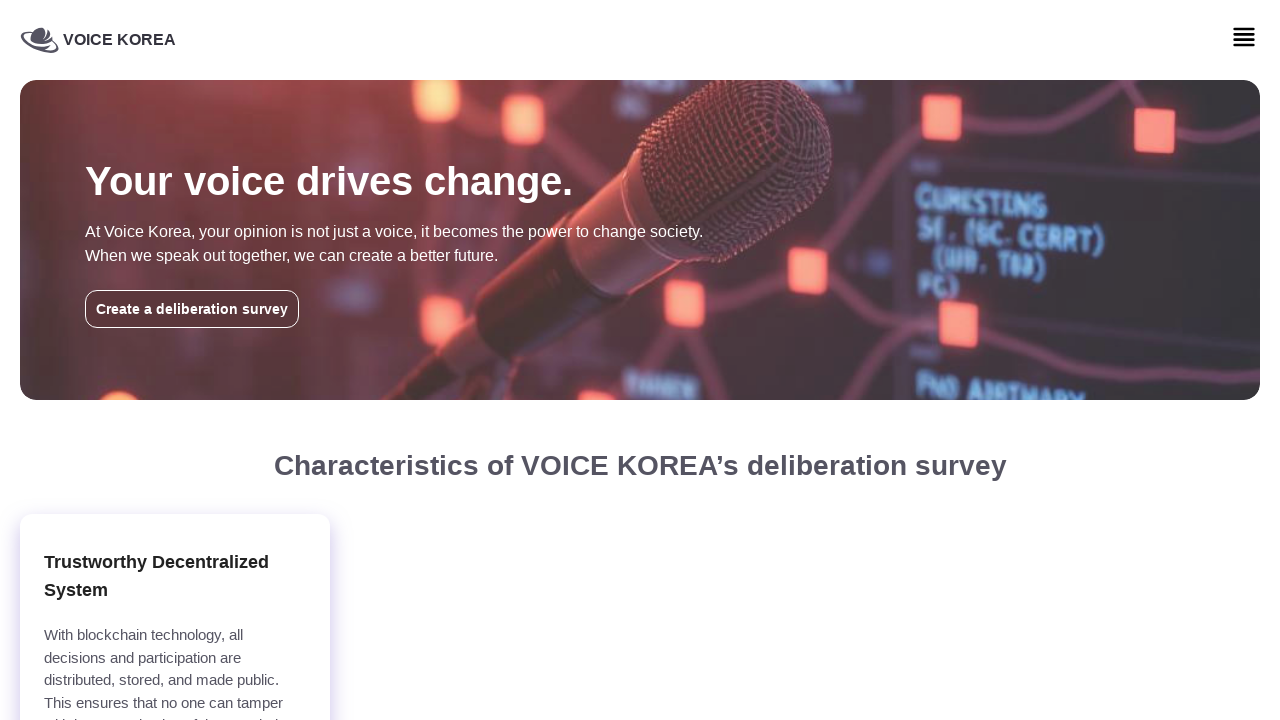

Set viewport to Samsung Galaxy S20 dimensions (412x915)
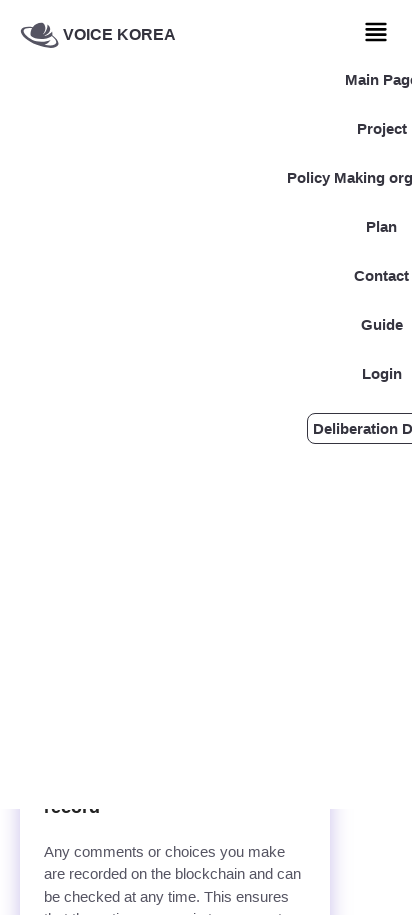

Reloaded page with new mobile viewport
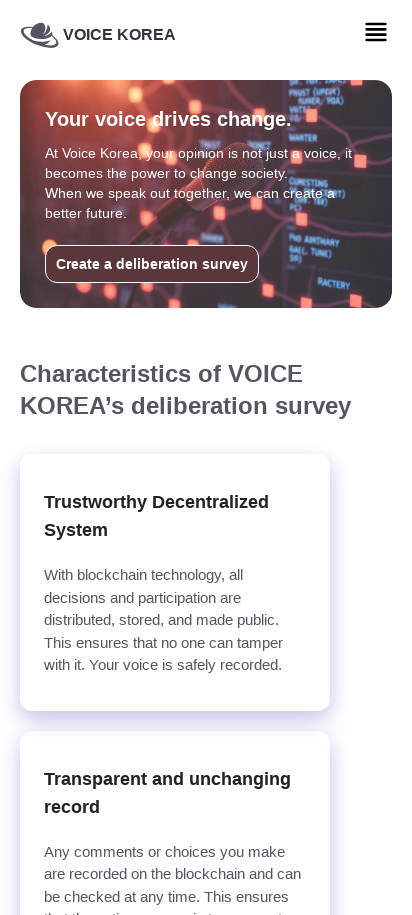

Page content loaded (domcontentloaded)
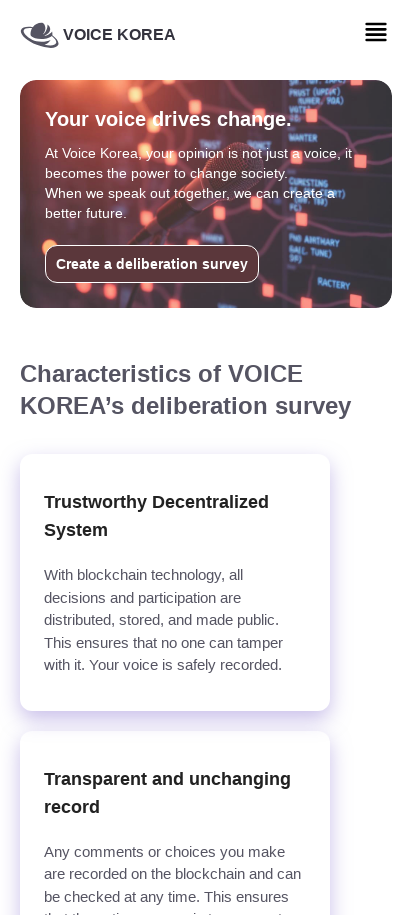

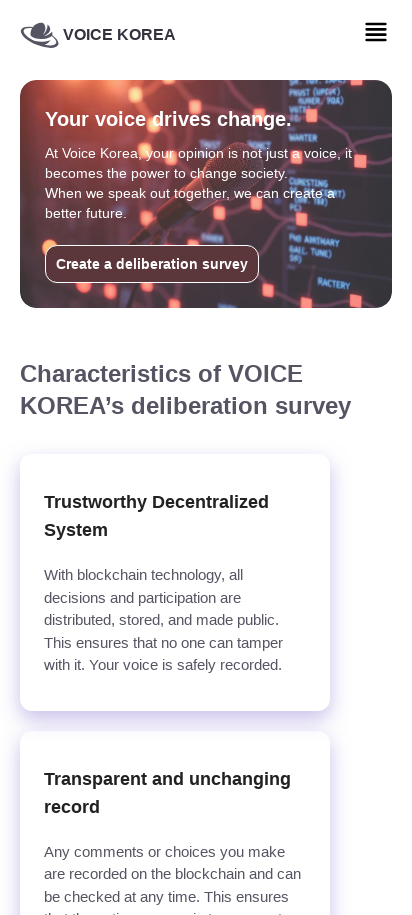